Tests navigation of the Minesweeper Online best players leaderboard by clicking the "show all" button and navigating through a few pages of pagination.

Starting URL: https://minesweeper.online/best-players

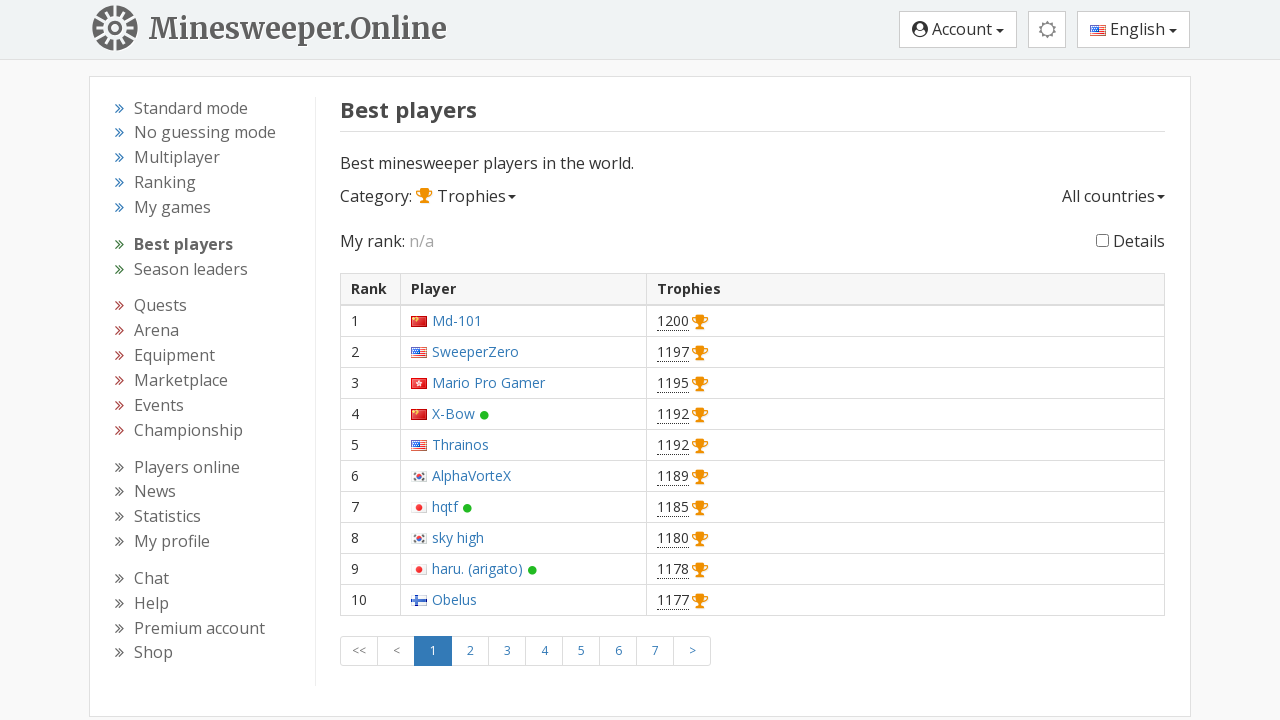

Waited for page to load
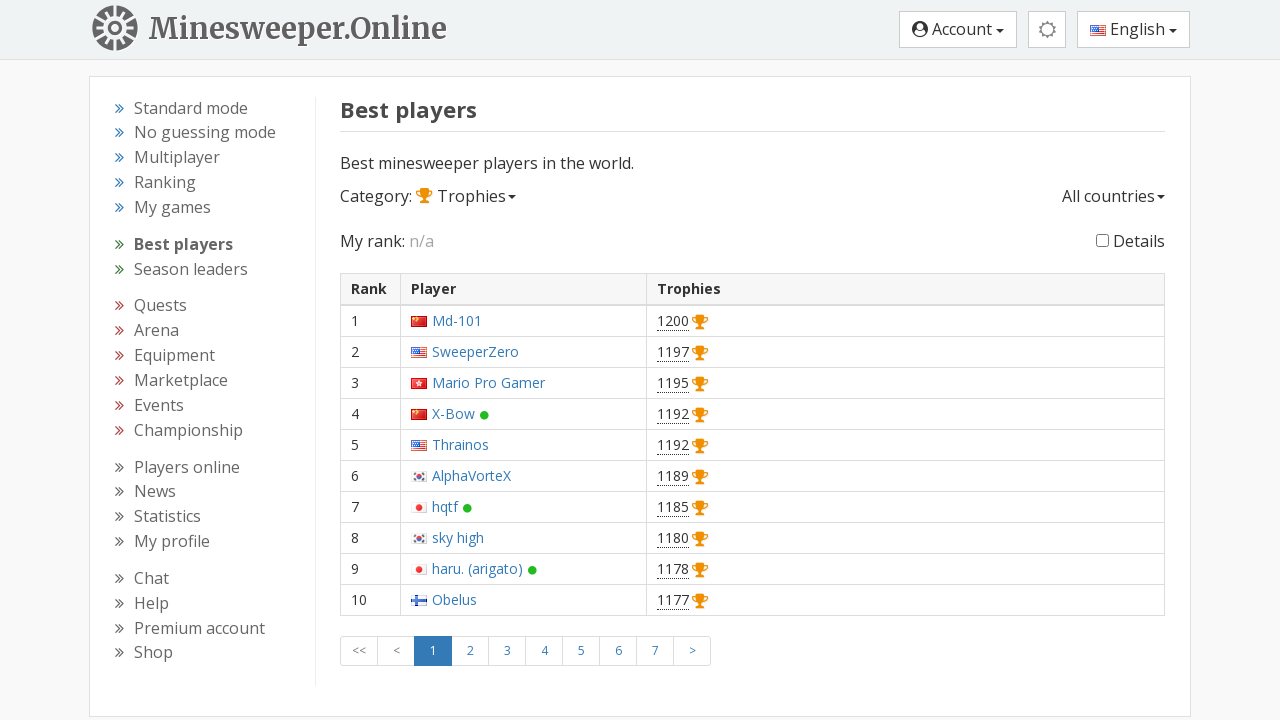

Clicked 'show all' button to display full leaderboard at (1102, 241) on #show_all
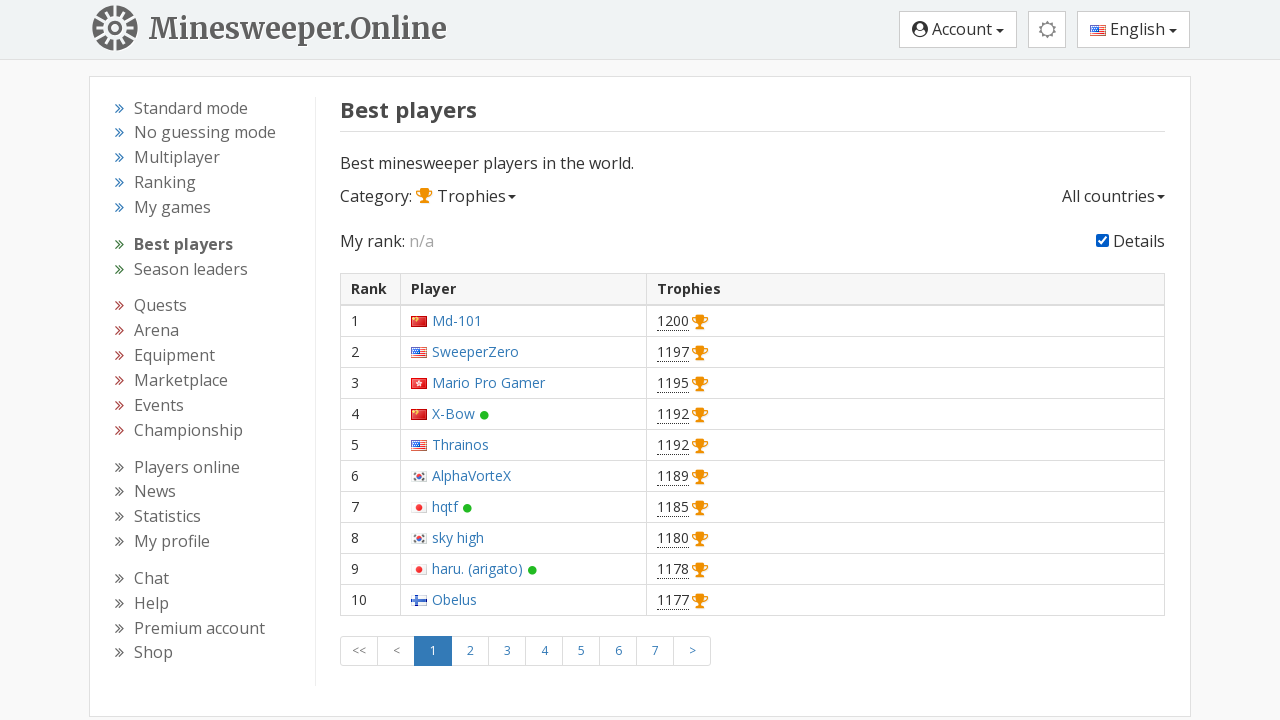

Stats table loaded and became visible
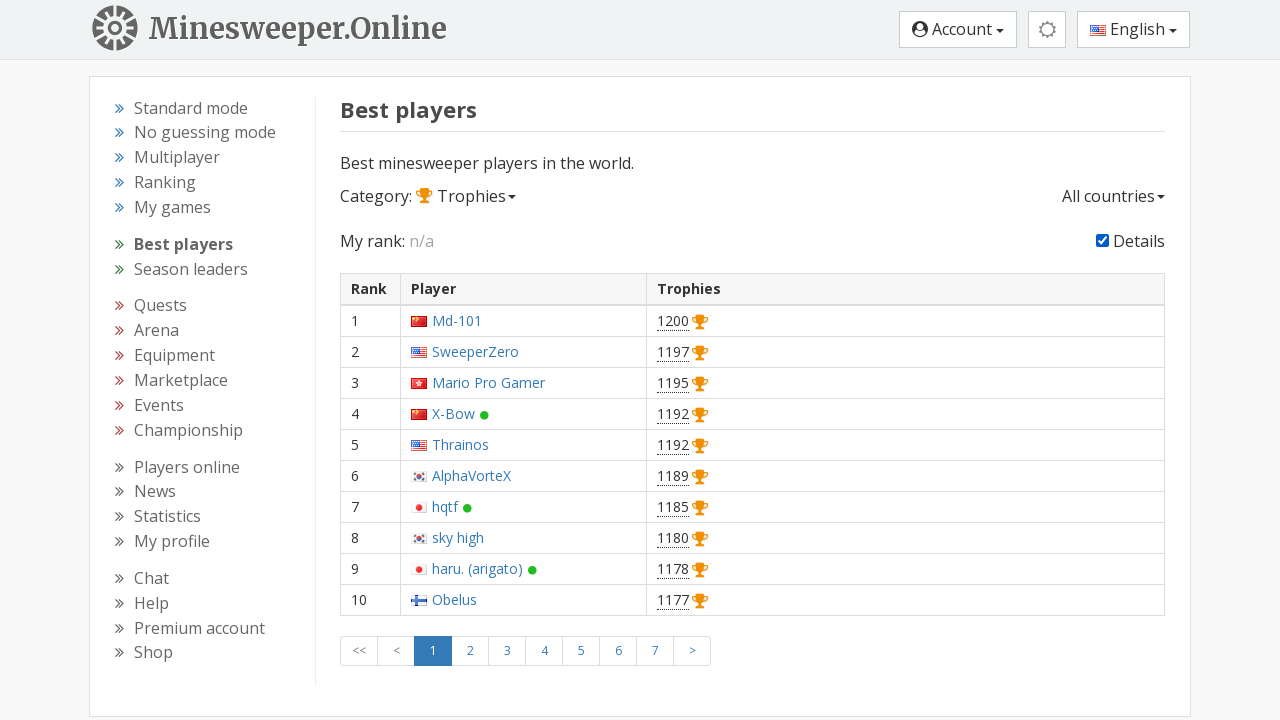

Clicked next page button (pagination page 1) at (692, 651) on a:text('>')
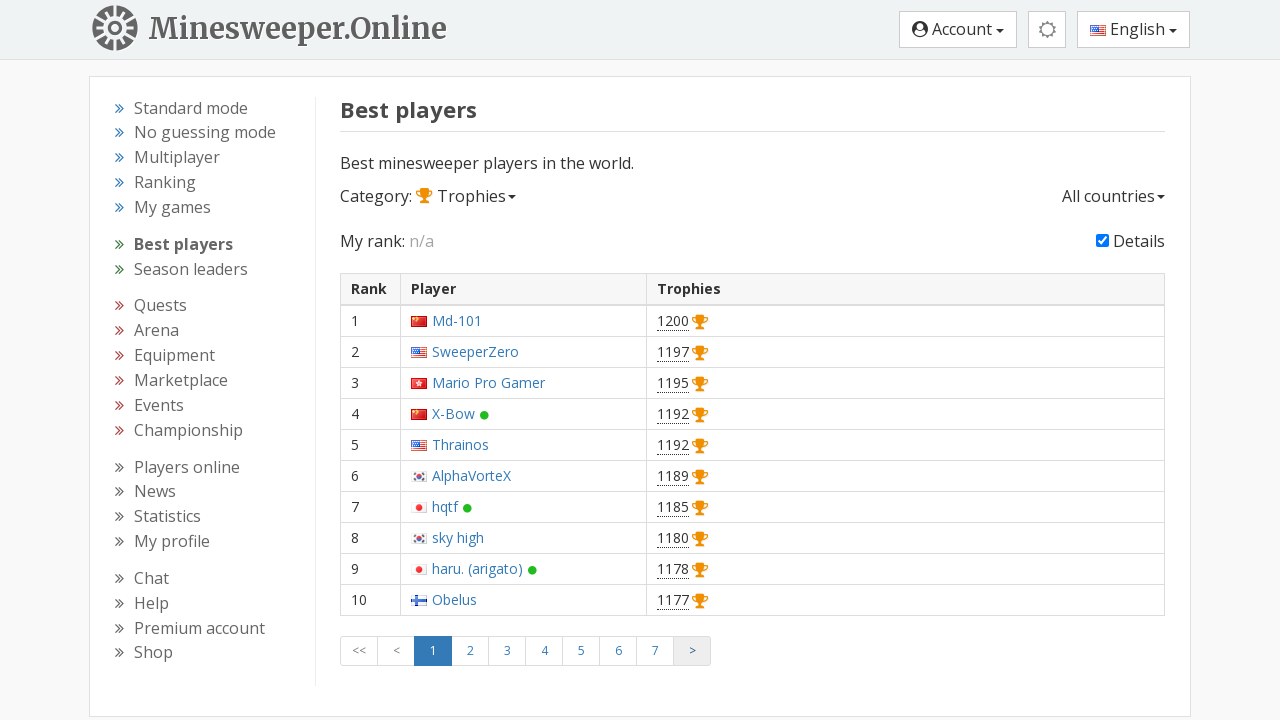

Table updated after navigating to next page
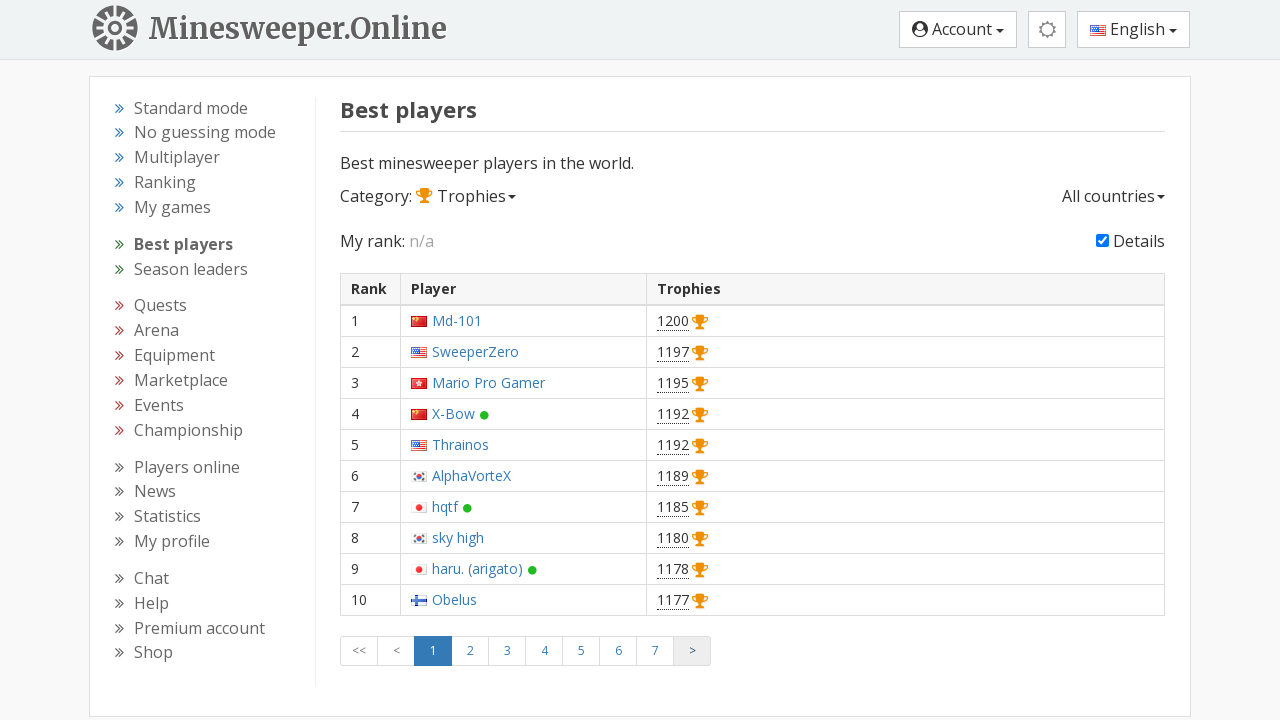

Waited for page transition animation
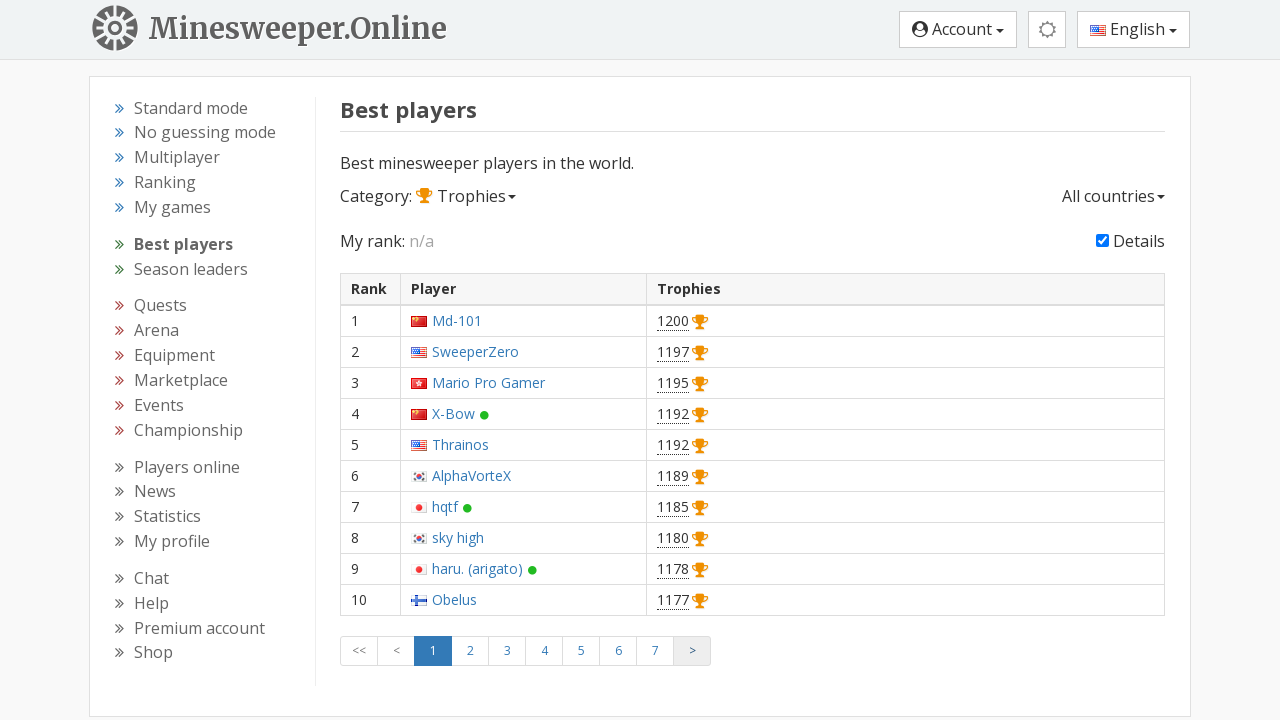

Clicked next page button (pagination page 2) at (692, 651) on a:text('>')
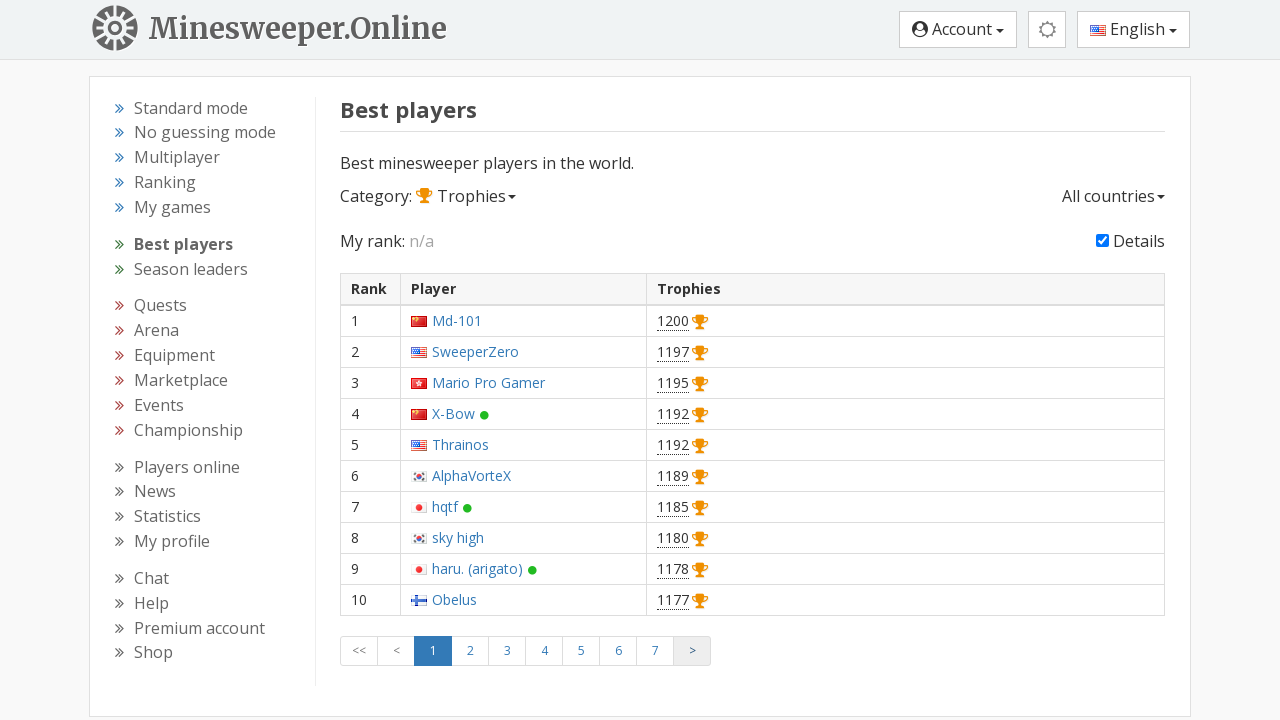

Table updated after navigating to next page
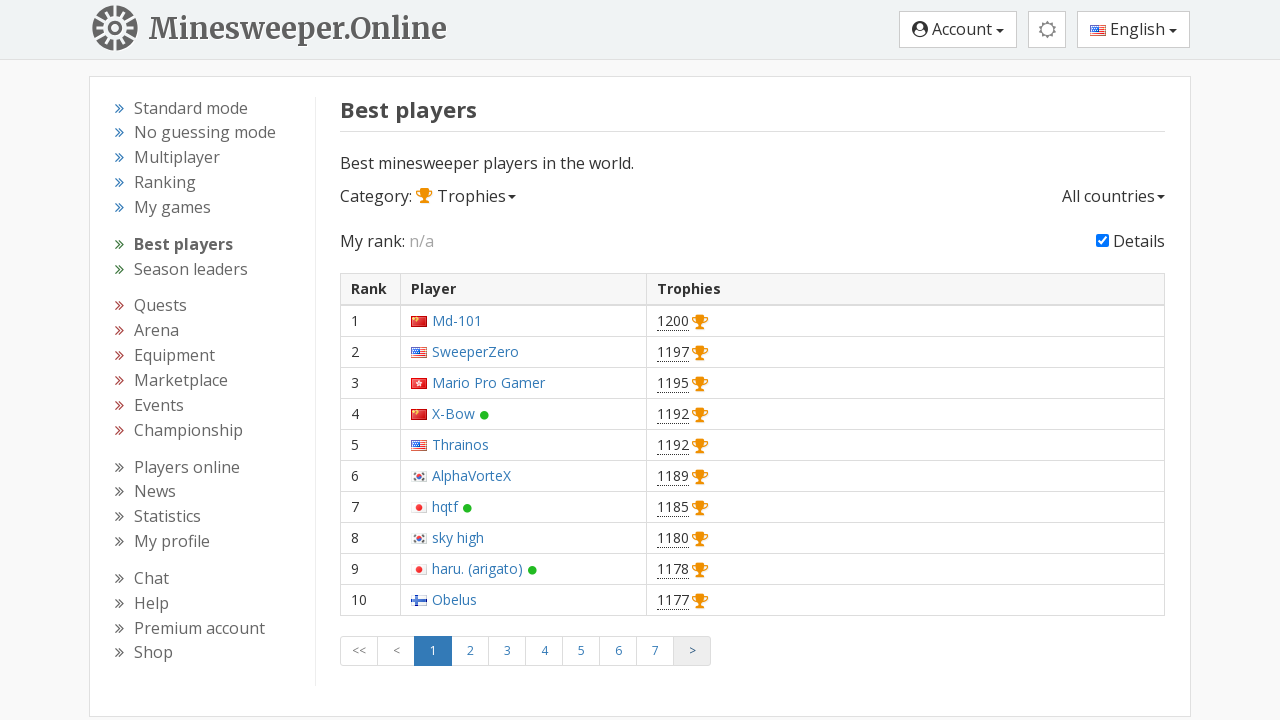

Waited for page transition animation
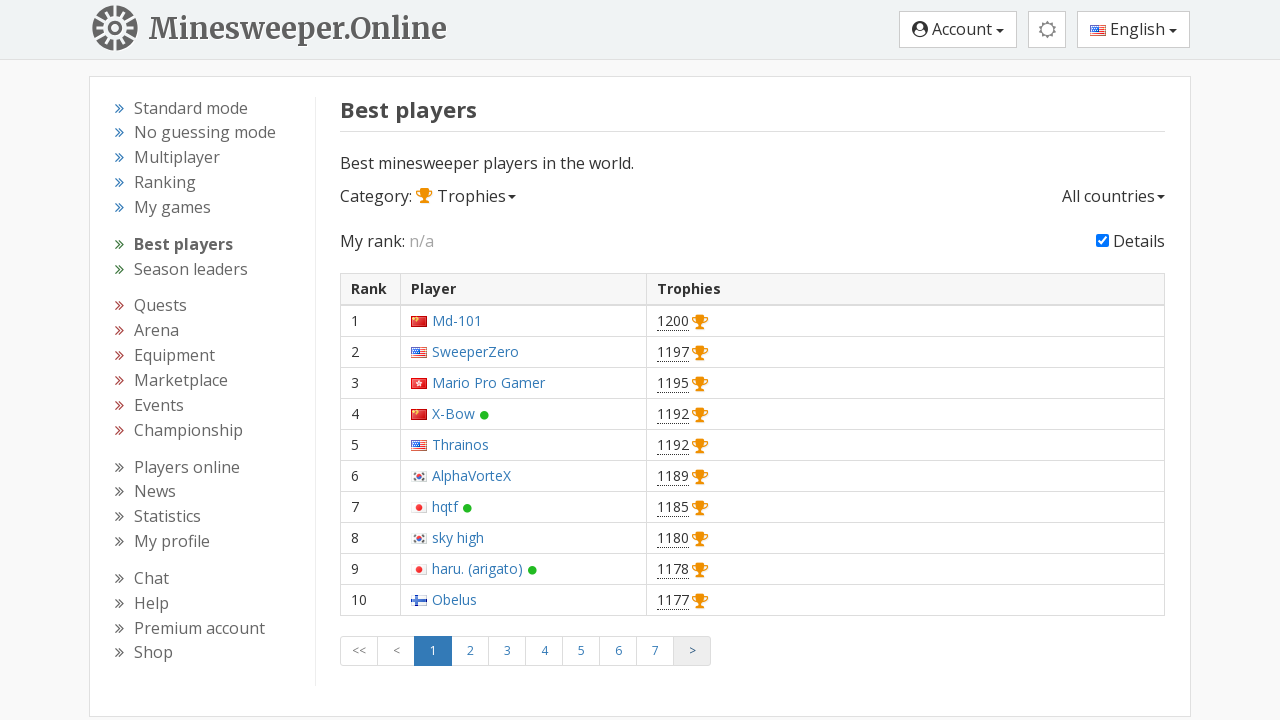

Clicked next page button (pagination page 3) at (692, 651) on a:text('>')
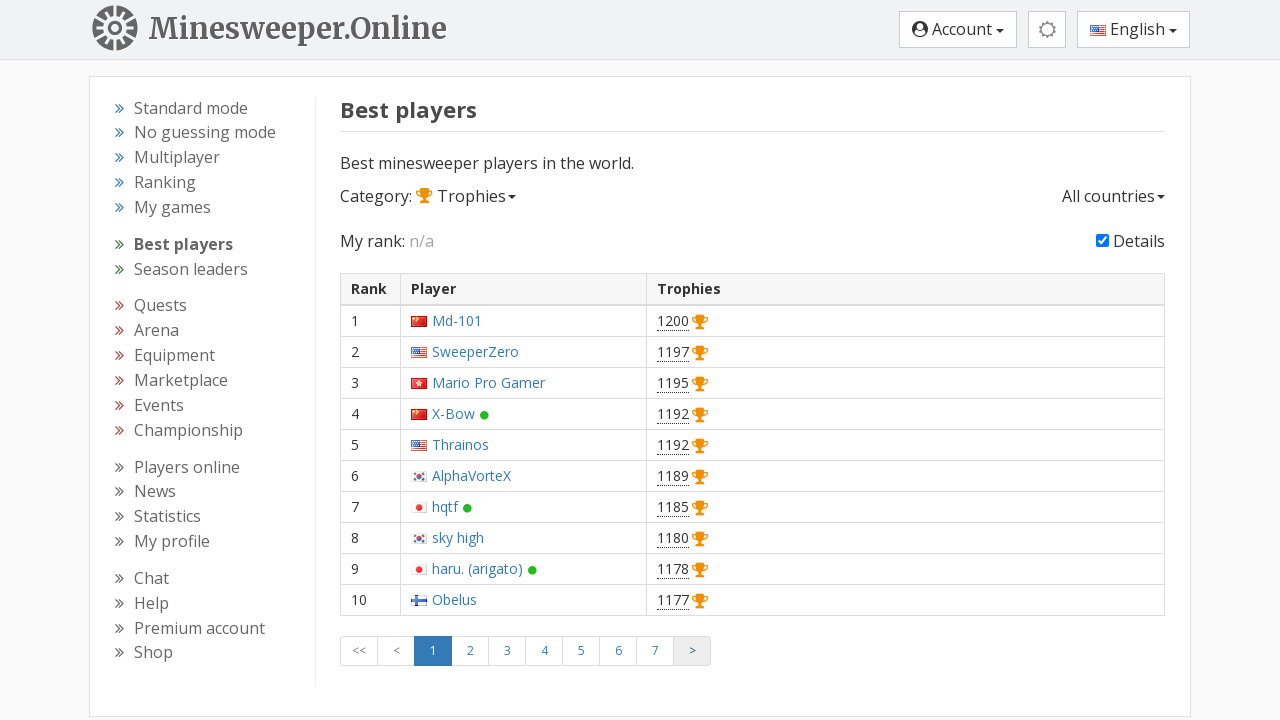

Table updated after navigating to next page
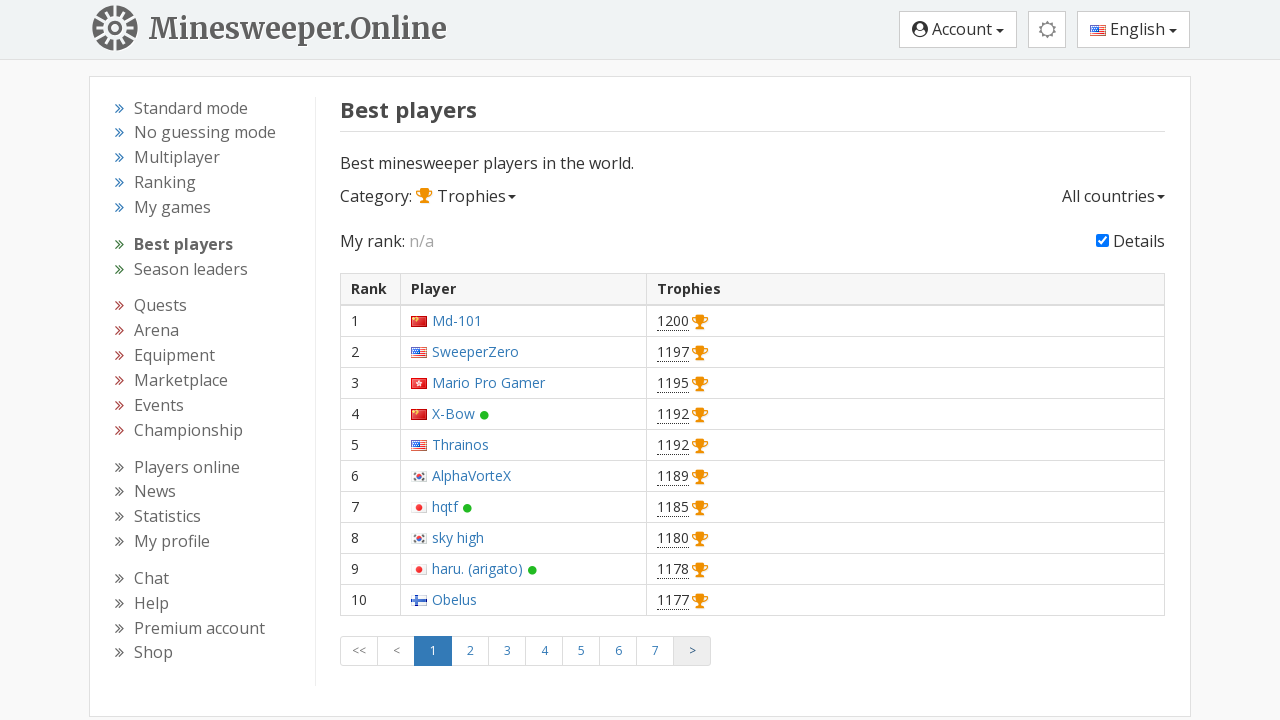

Waited for page transition animation
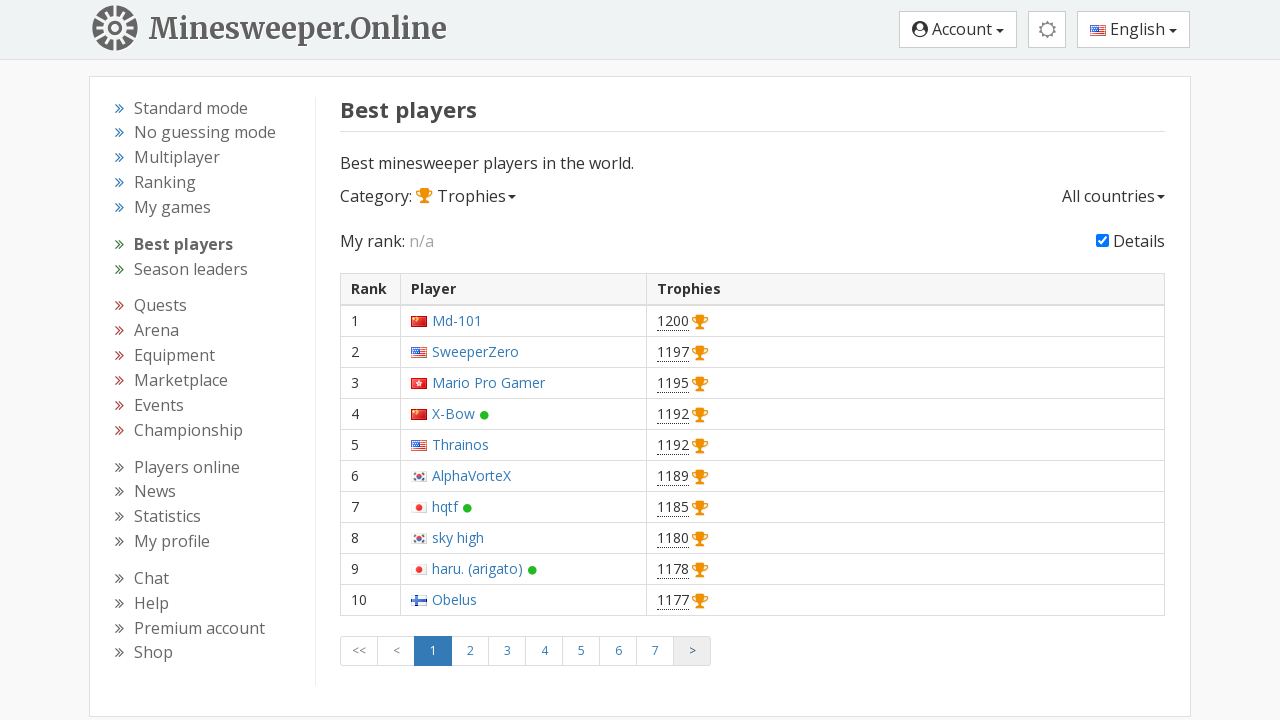

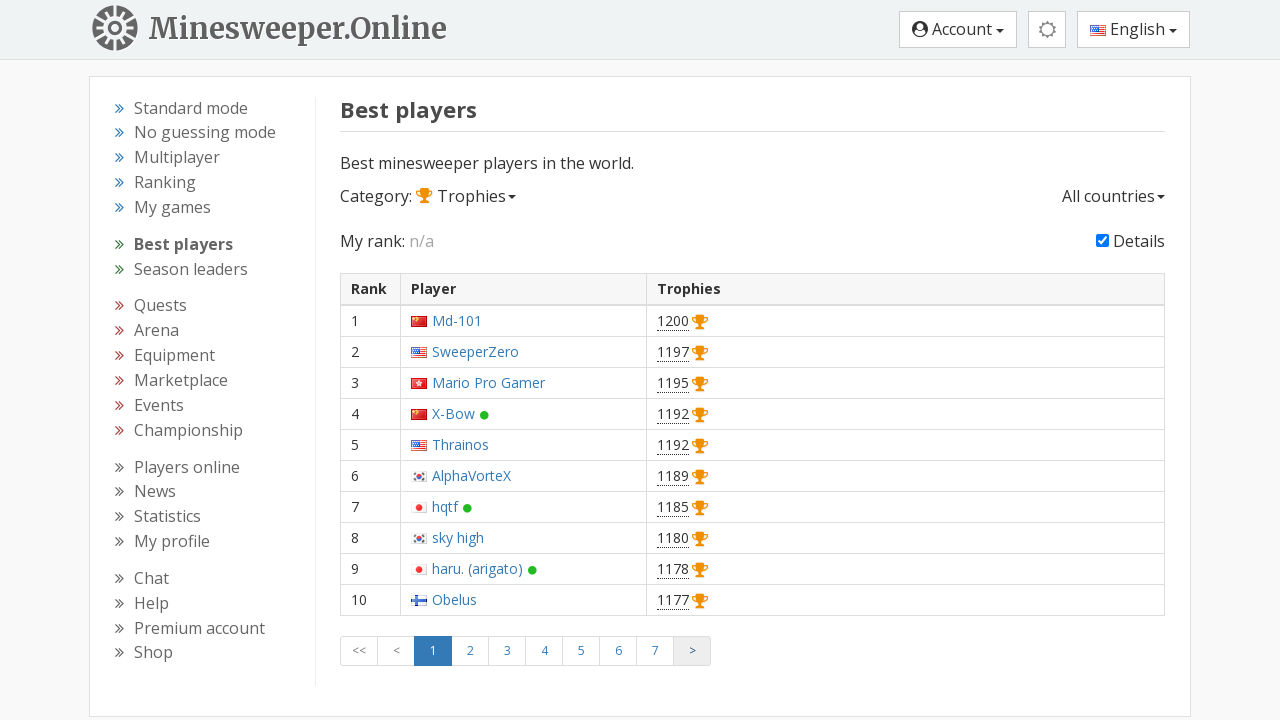